Tests the add/remove elements functionality by clicking the "Add Element" button 5 times and verifying that Delete buttons are created.

Starting URL: http://the-internet.herokuapp.com/add_remove_elements/

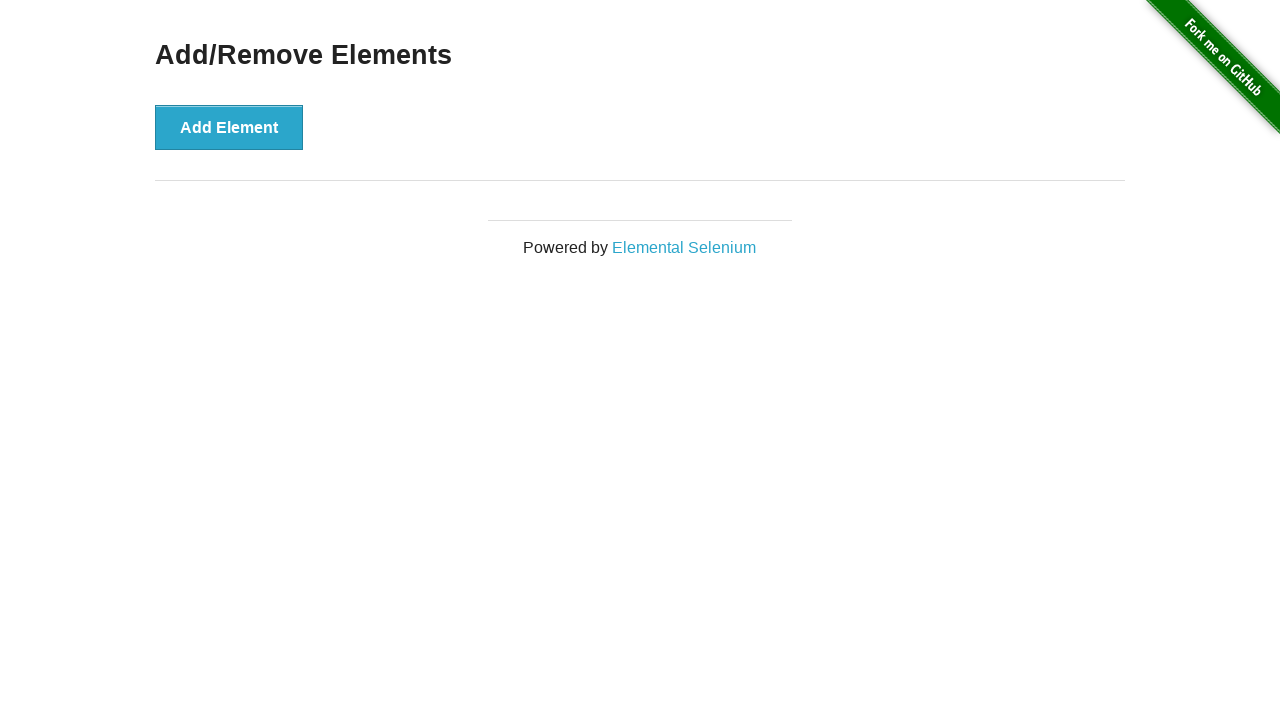

Navigated to add/remove elements page
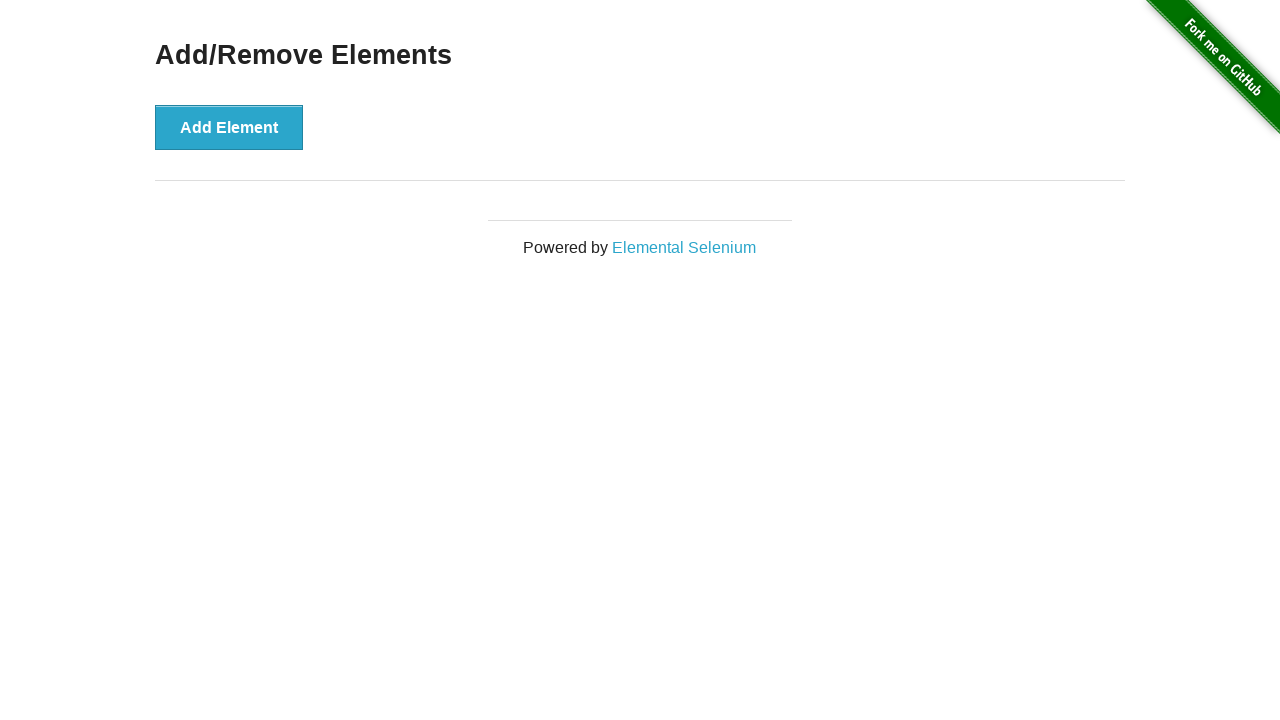

Clicked Add Element button at (229, 127) on [onclick="addElement()"]
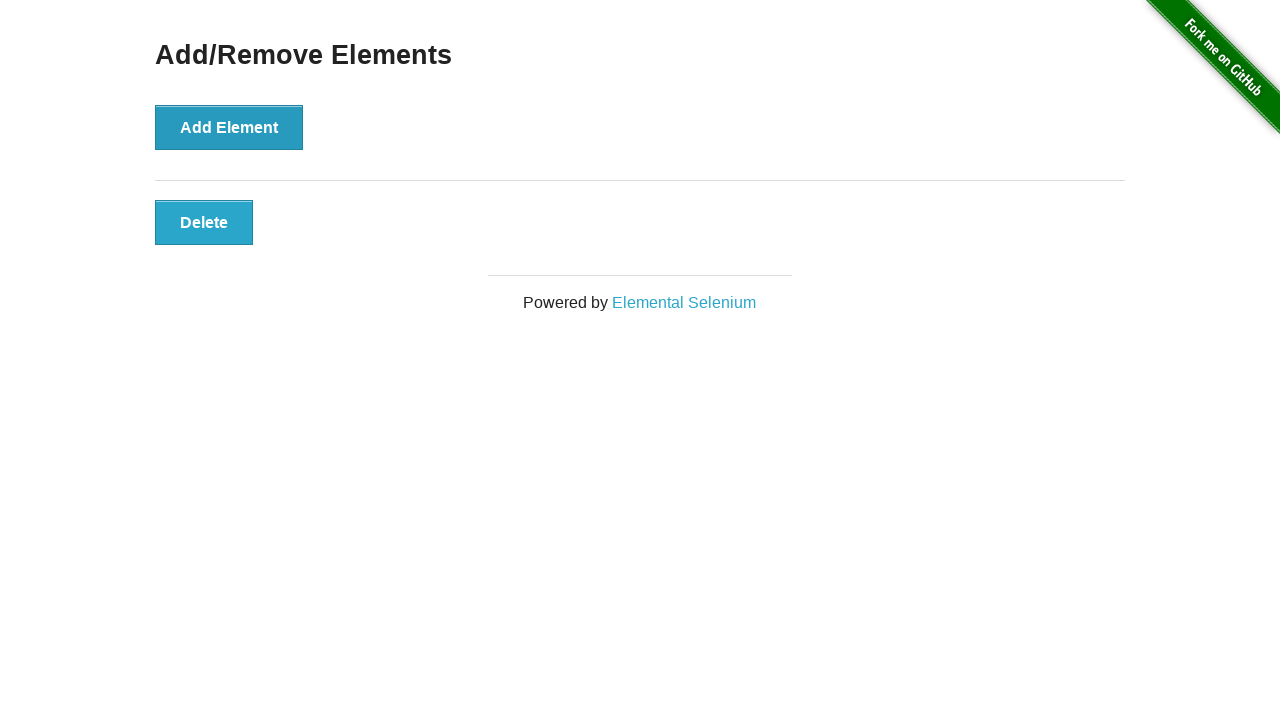

Clicked Add Element button at (229, 127) on [onclick="addElement()"]
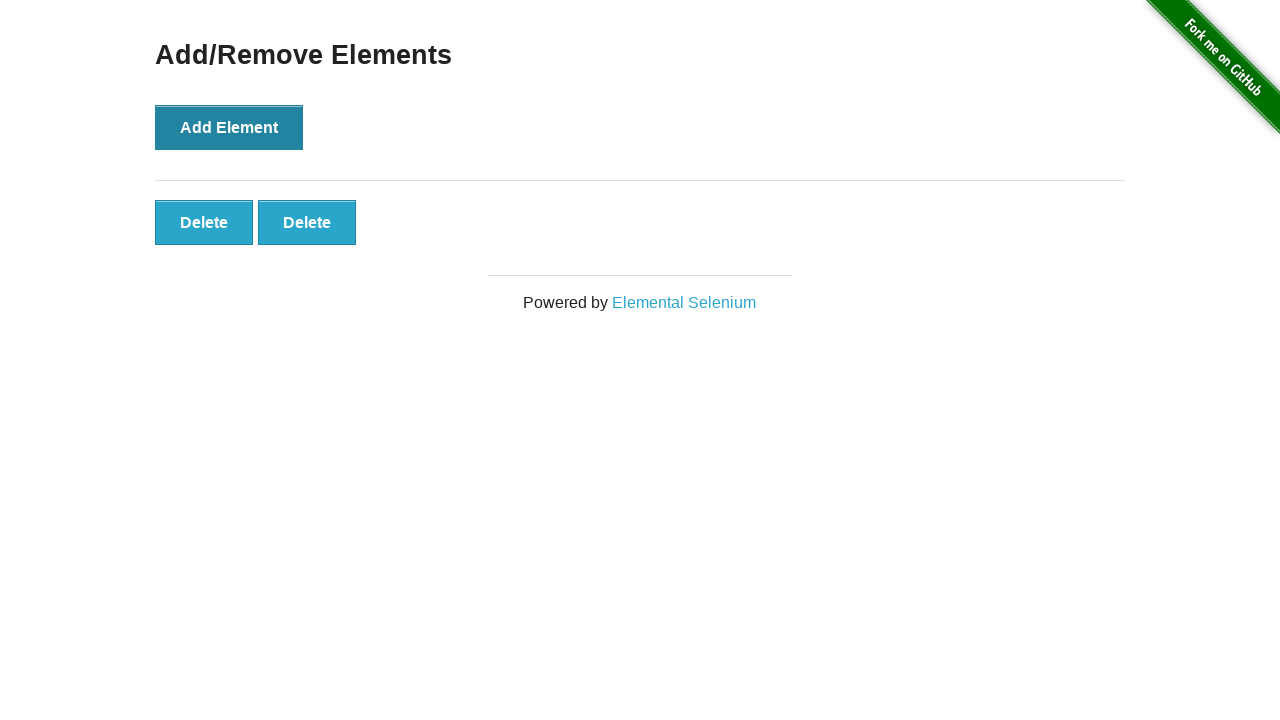

Clicked Add Element button at (229, 127) on [onclick="addElement()"]
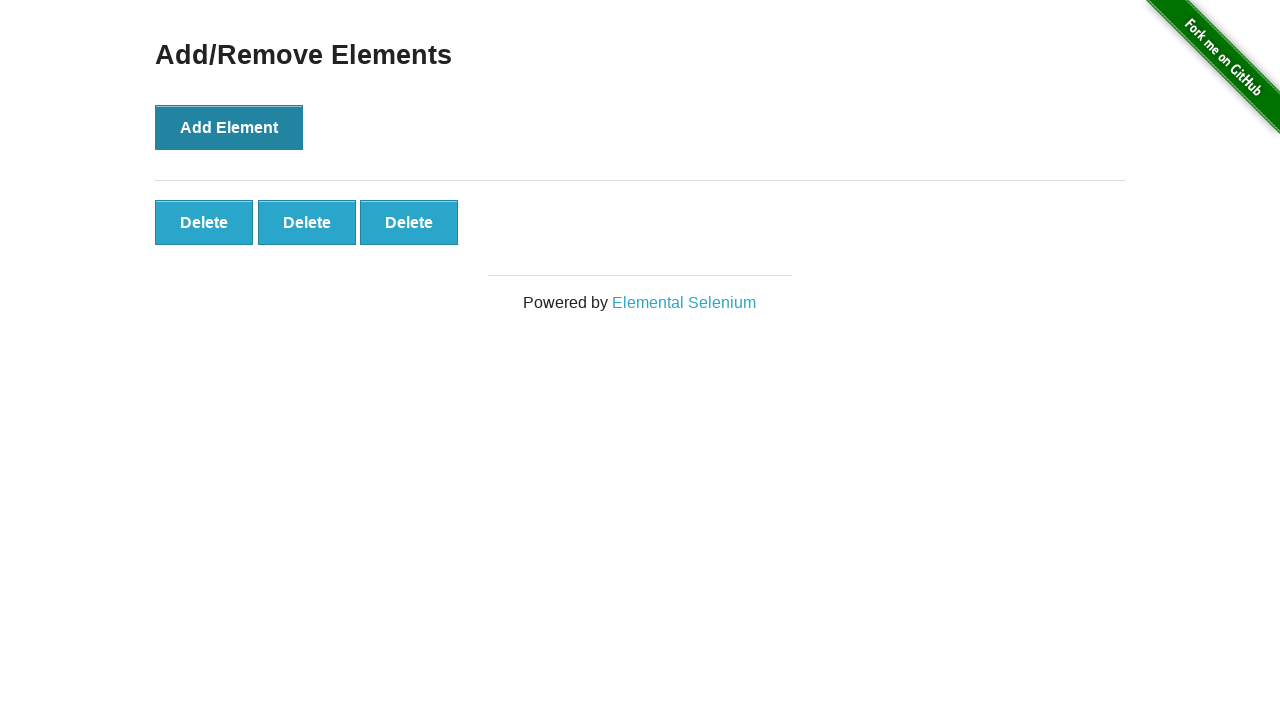

Clicked Add Element button at (229, 127) on [onclick="addElement()"]
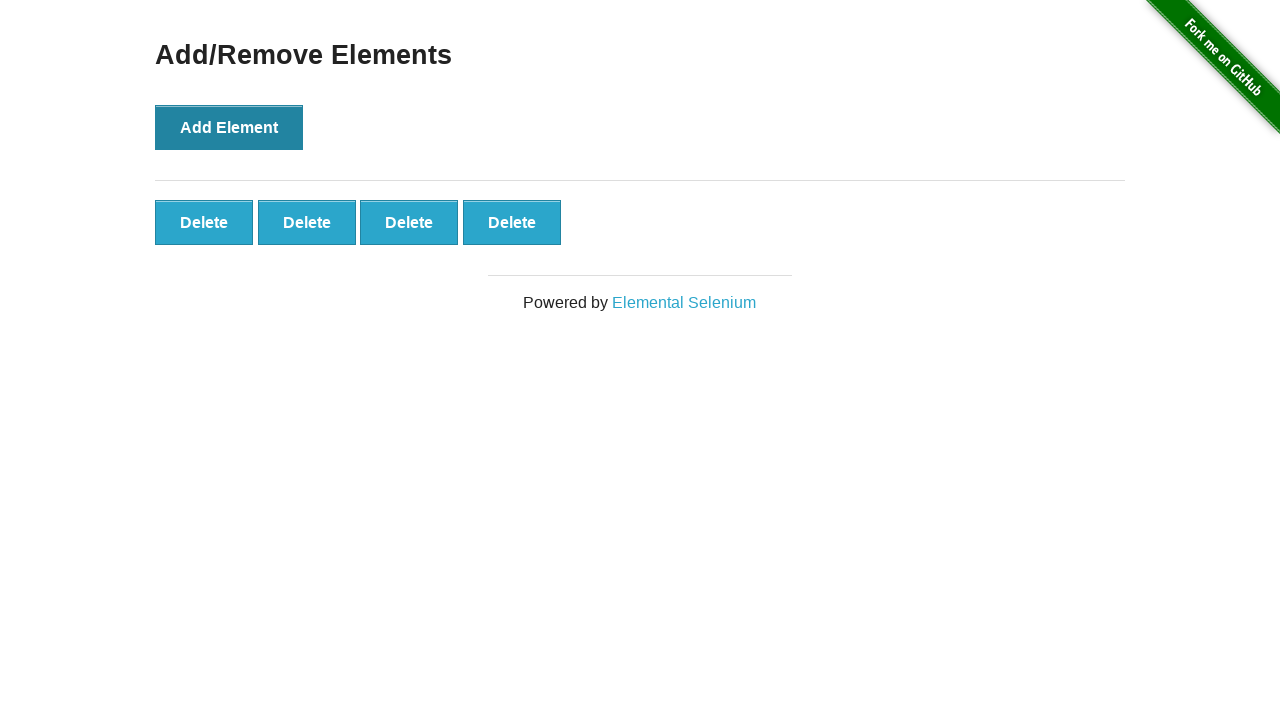

Clicked Add Element button at (229, 127) on [onclick="addElement()"]
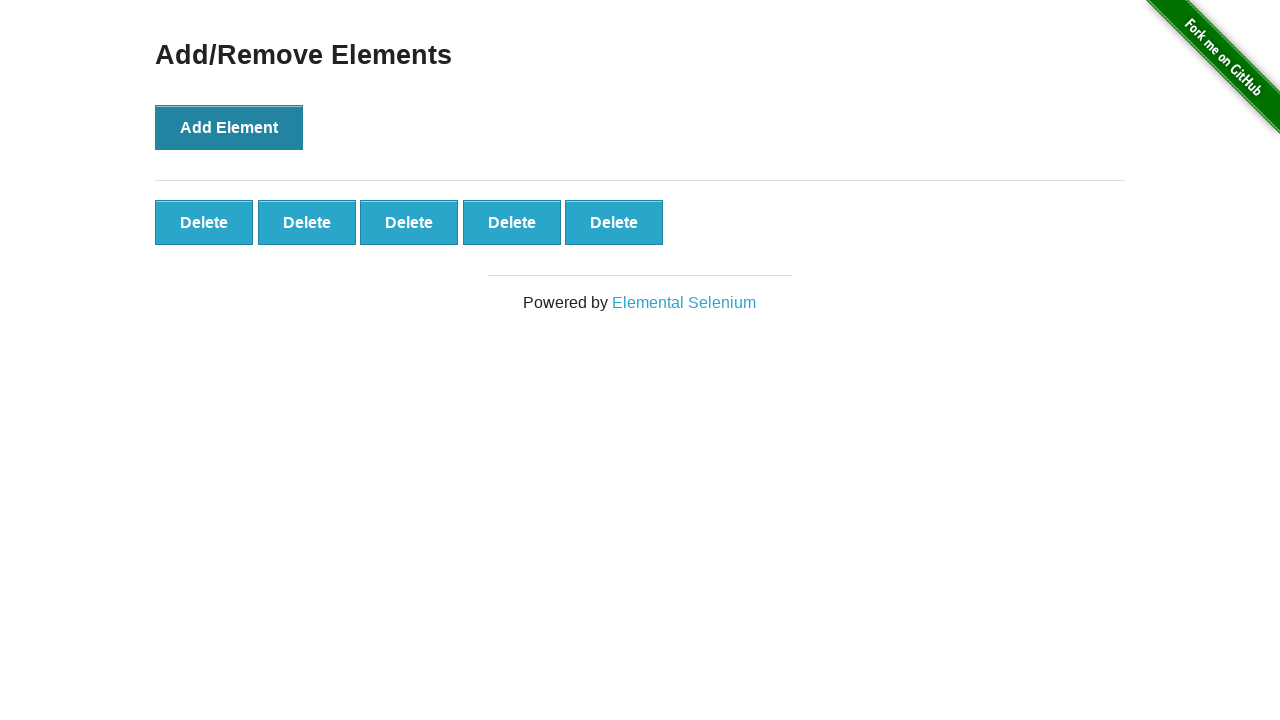

Delete buttons appeared
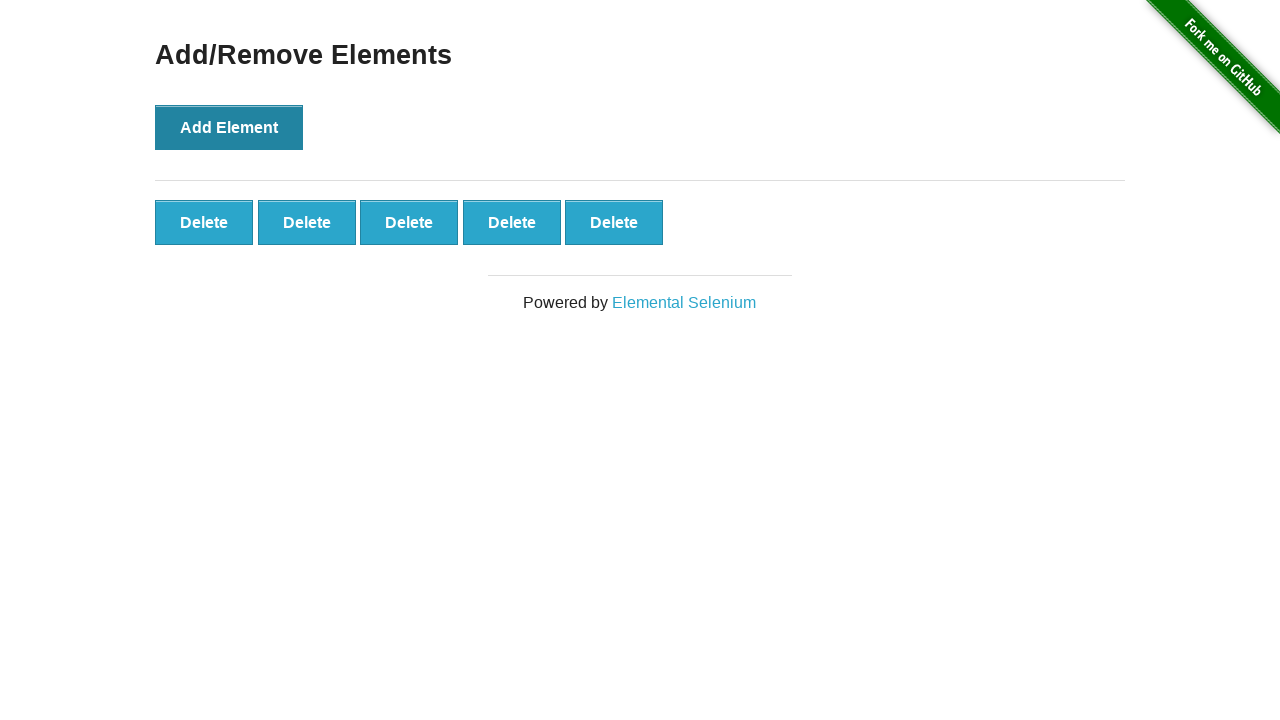

Verified that 5 delete buttons were created
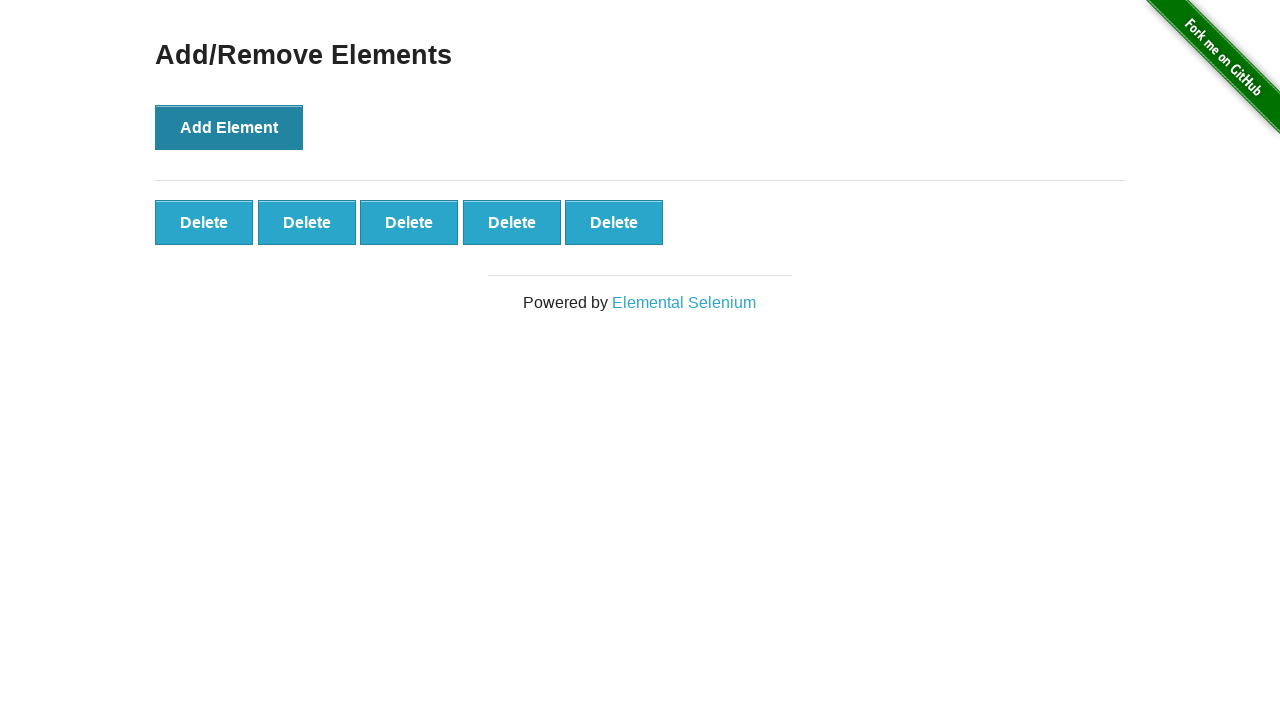

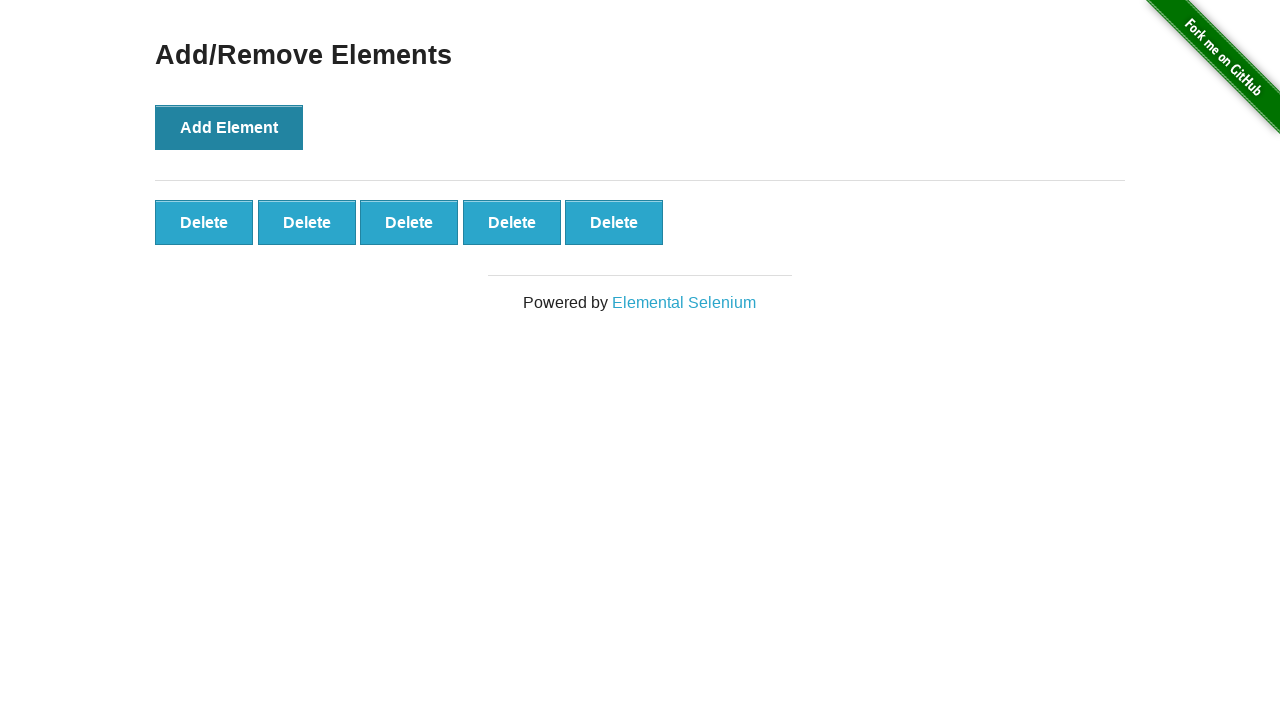